Tests various UI controls on a practice page including dropdown selection, radio button clicks, checkbox interactions, and verifying element attributes

Starting URL: https://rahulshettyacademy.com/loginpagePractise/

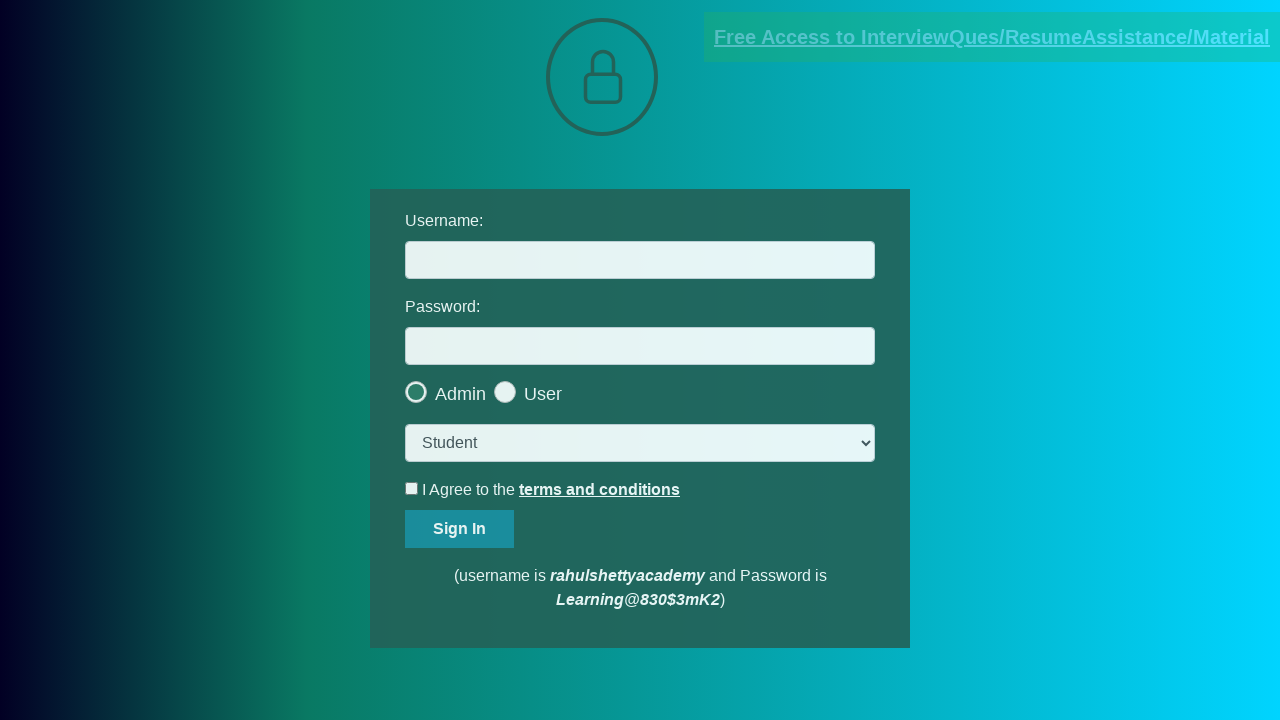

Selected 'consult' option from dropdown on select.form-control
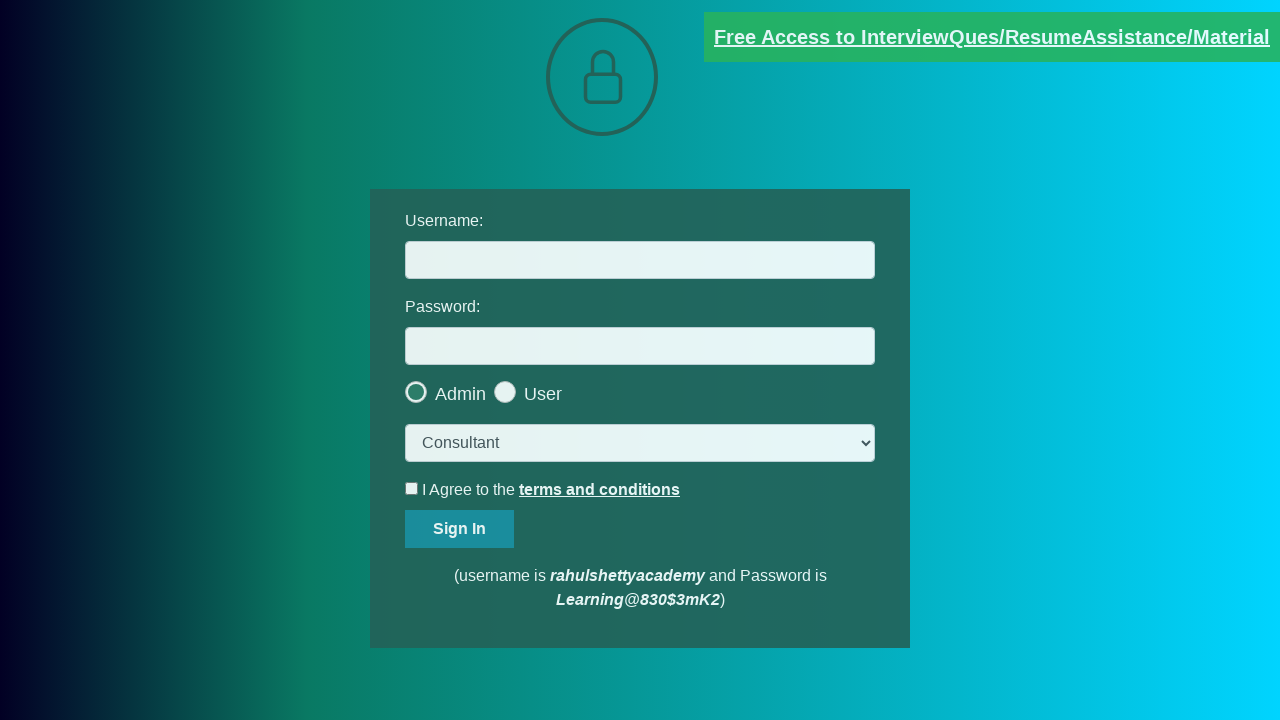

Clicked second radio button option at (543, 394) on .radiotextsty >> nth=1
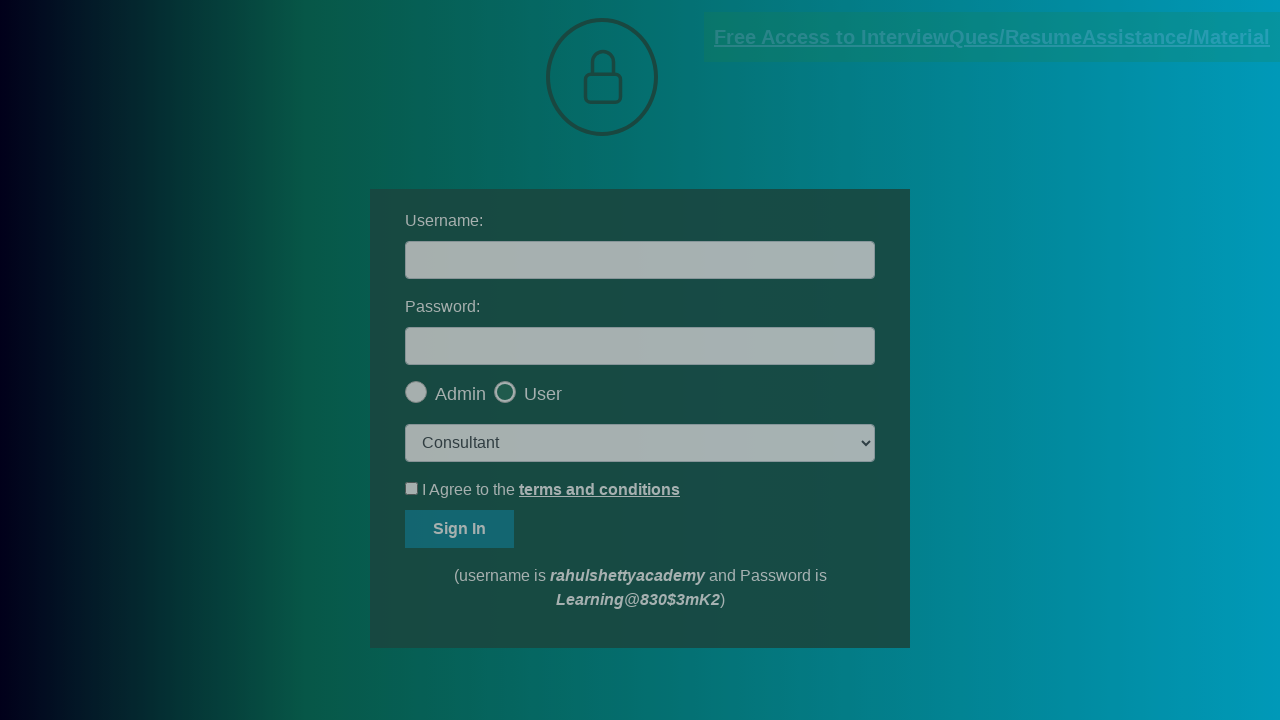

Clicked okay button on modal at (698, 144) on #okayBtn
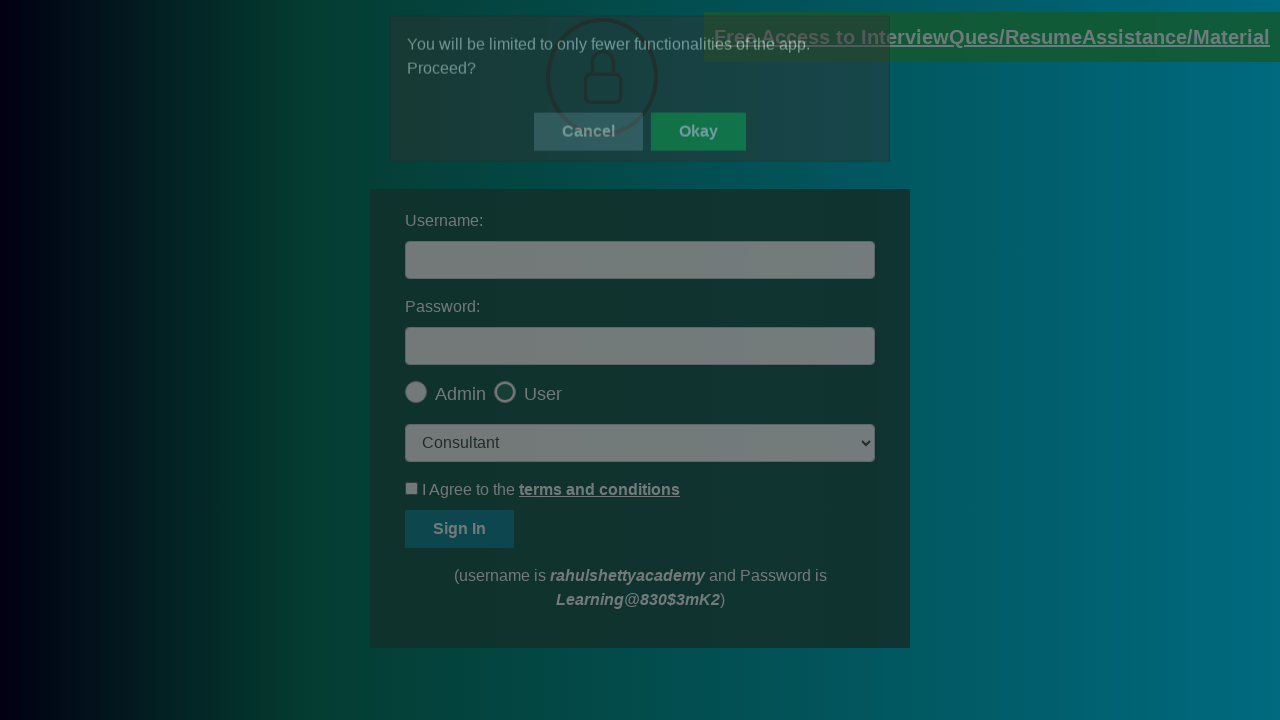

Modal successfully hidden
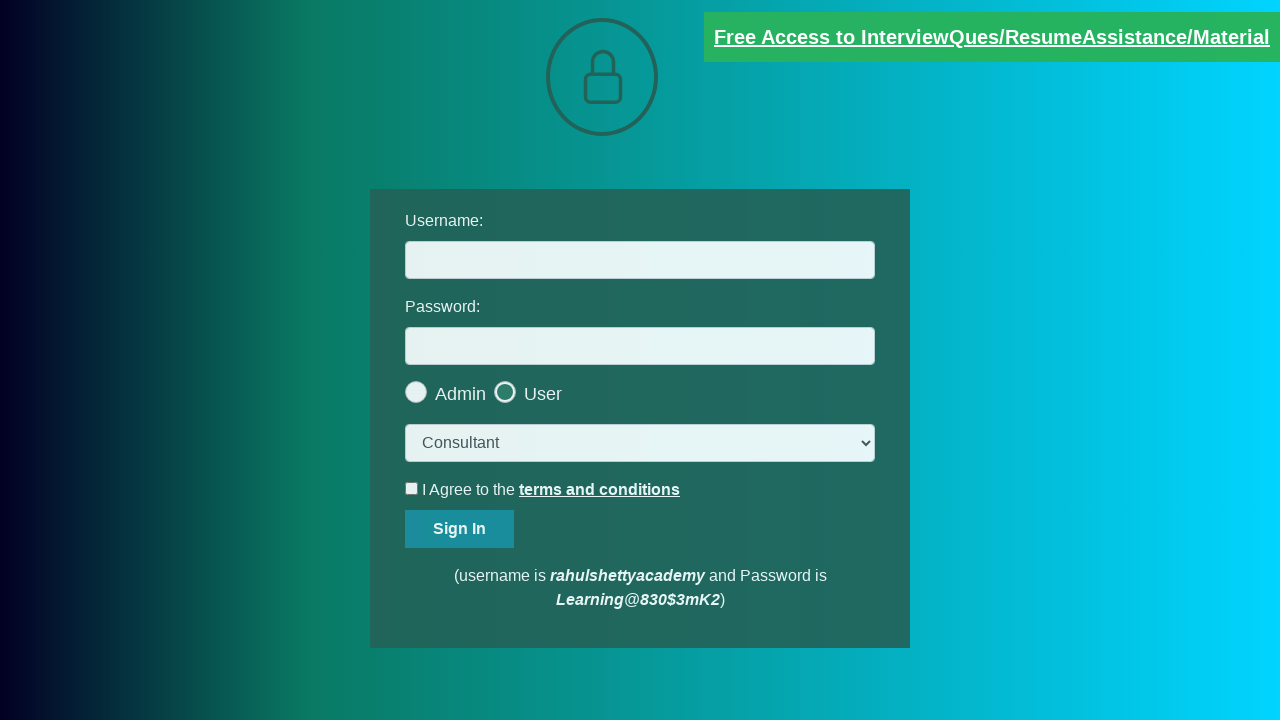

Clicked terms checkbox to check it at (412, 488) on #terms
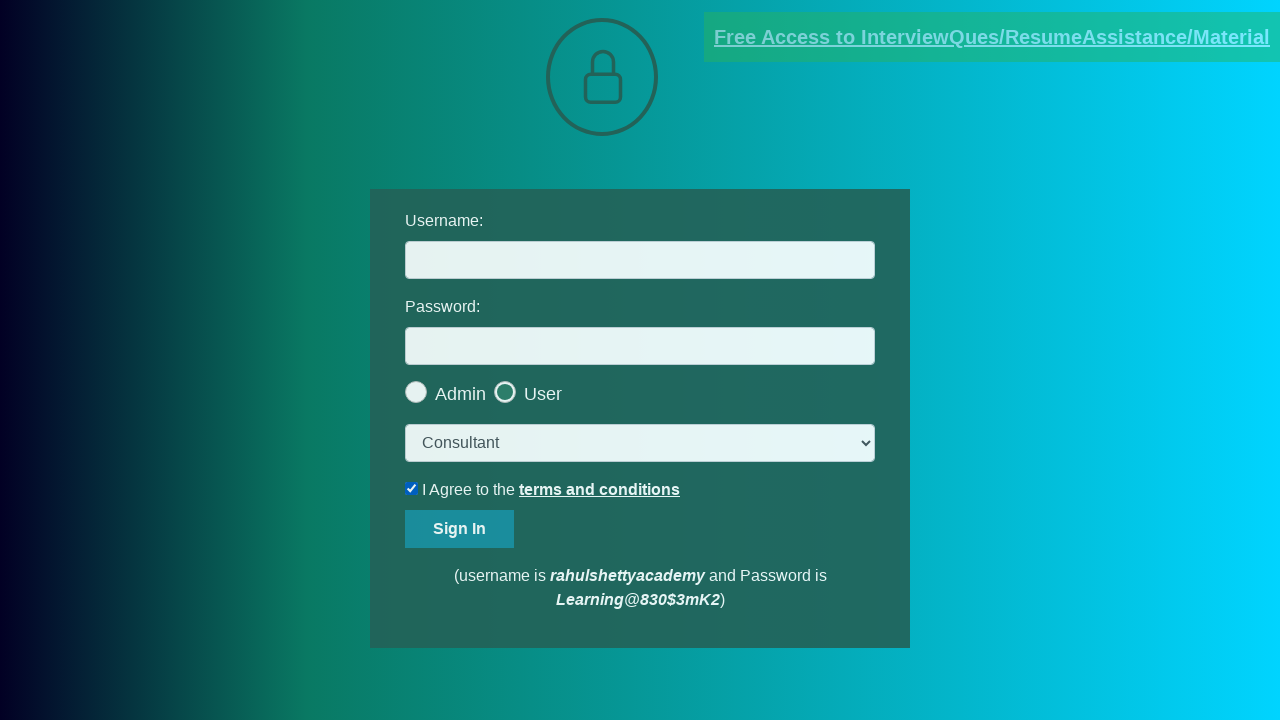

Unchecked the terms checkbox at (412, 488) on #terms
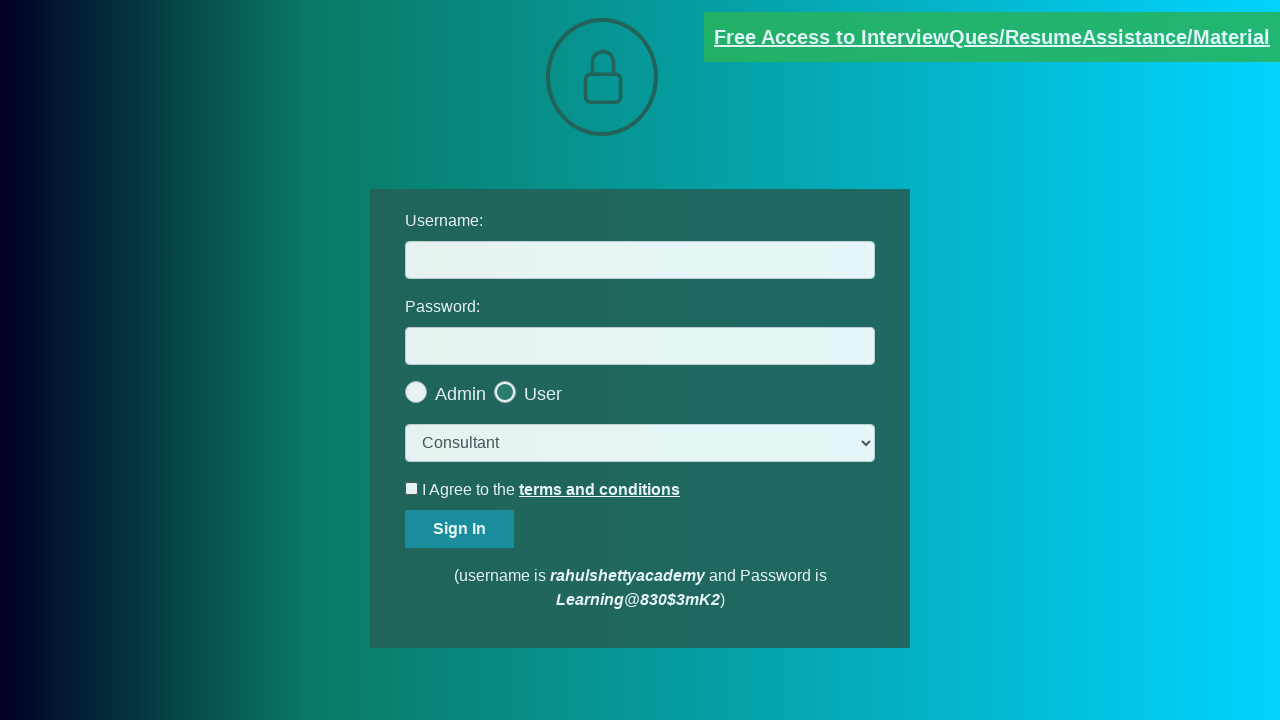

Located blinking link element
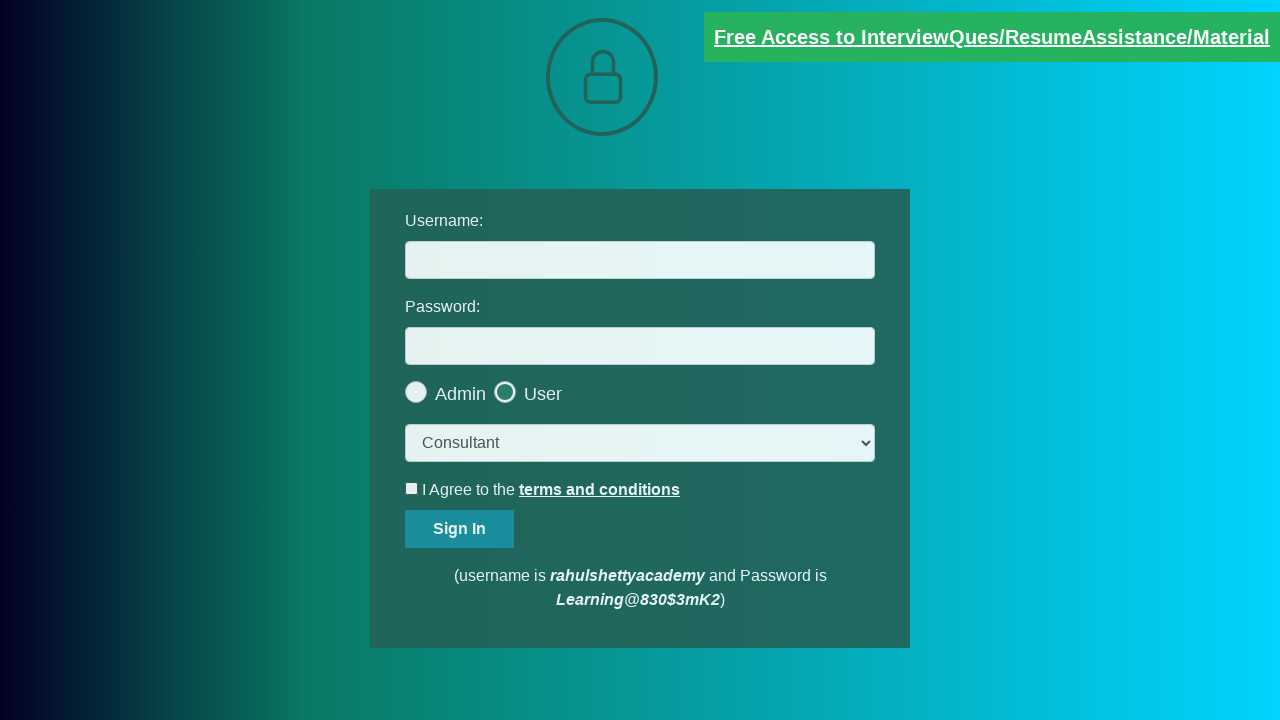

Verified blinking link contains 'blinkingText' class attribute
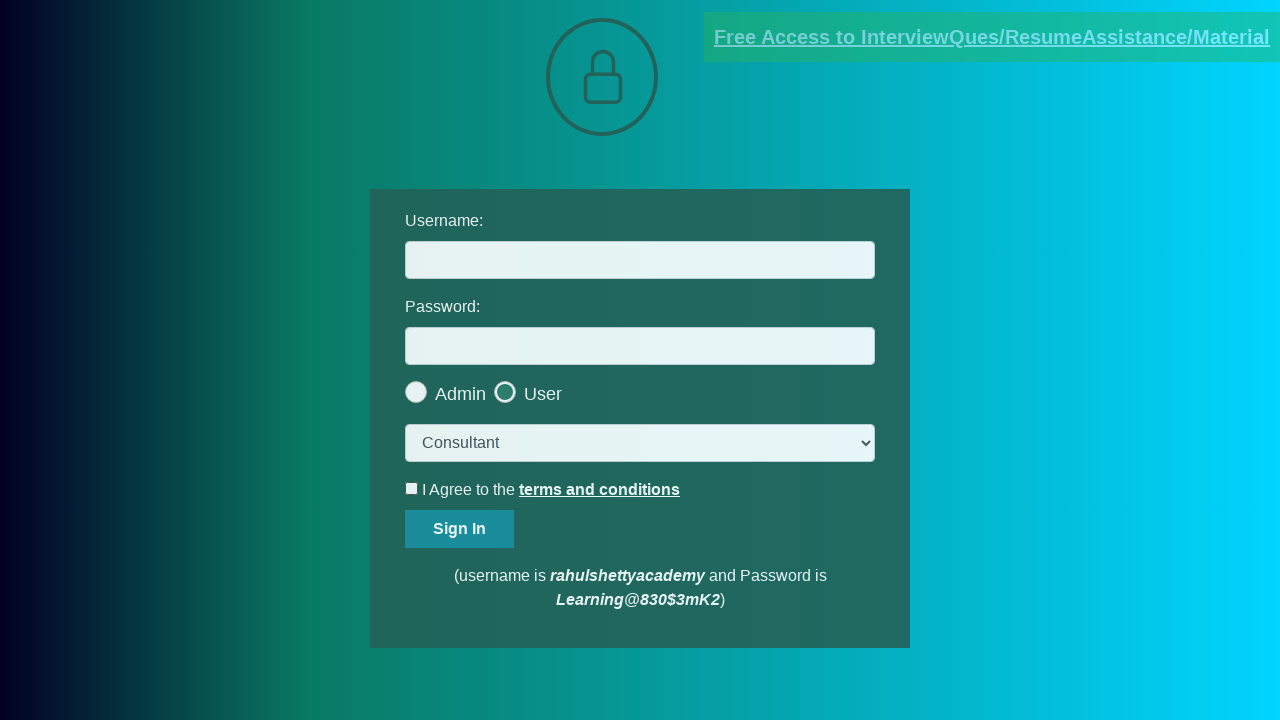

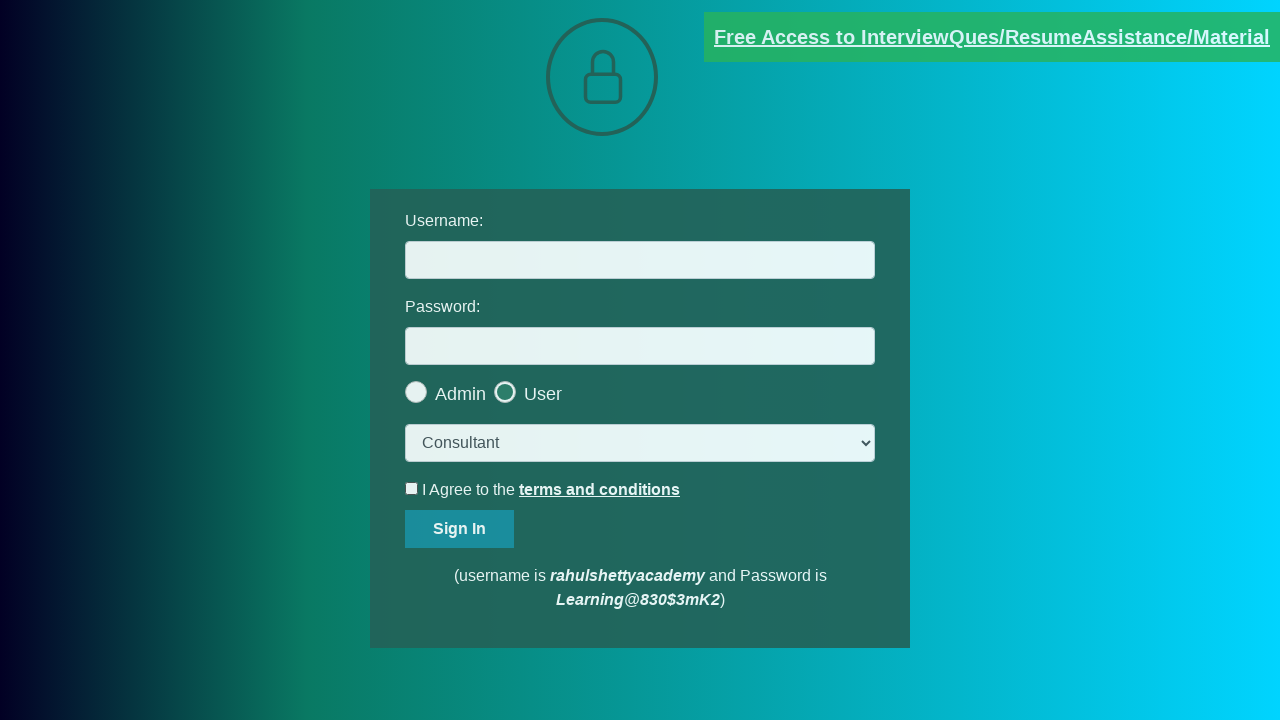